Tests double-click functionality on a button element at a test automation practice site, demonstrating mouse action interactions.

Starting URL: http://testautomationpractice.blogspot.com/

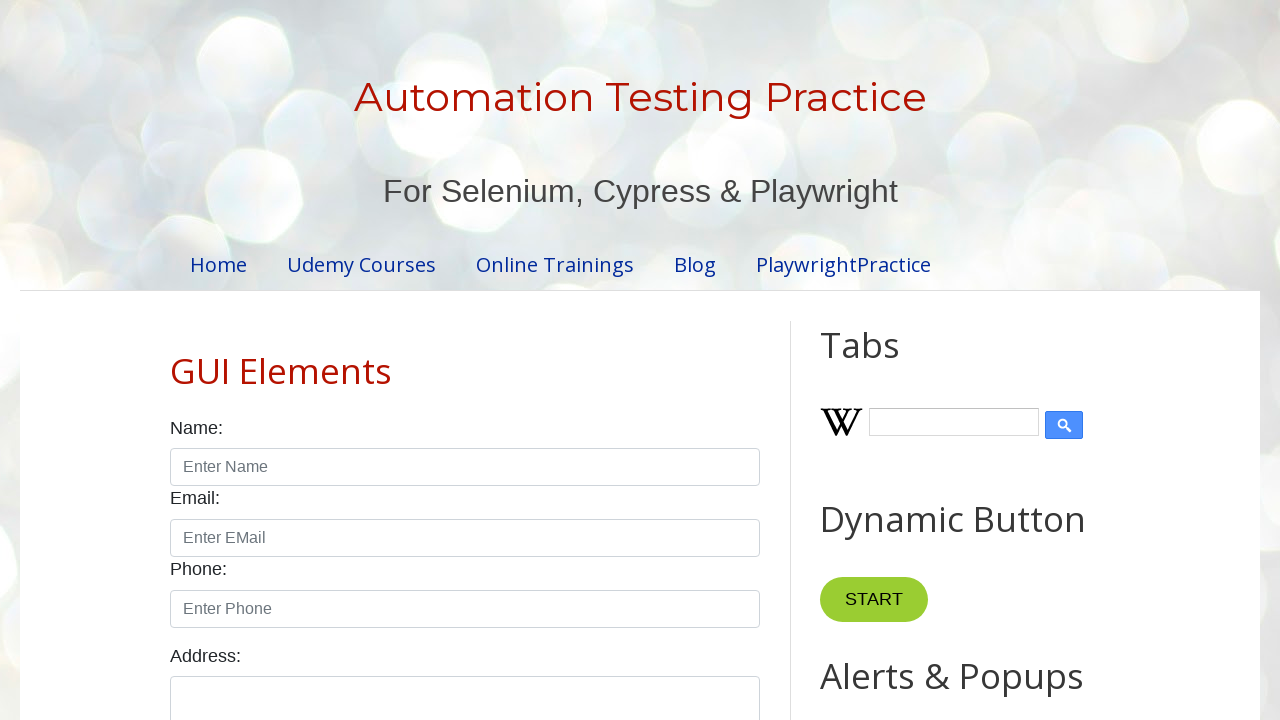

Located the button element for double-click testing
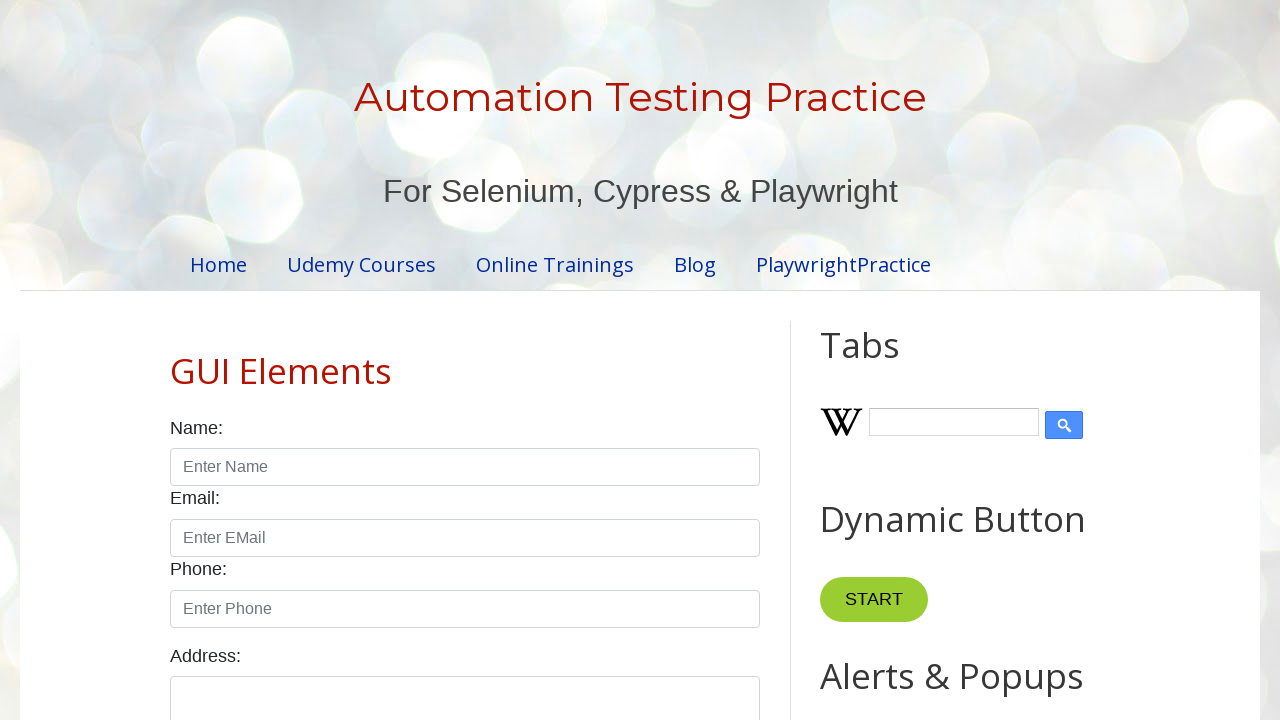

Button element is now visible
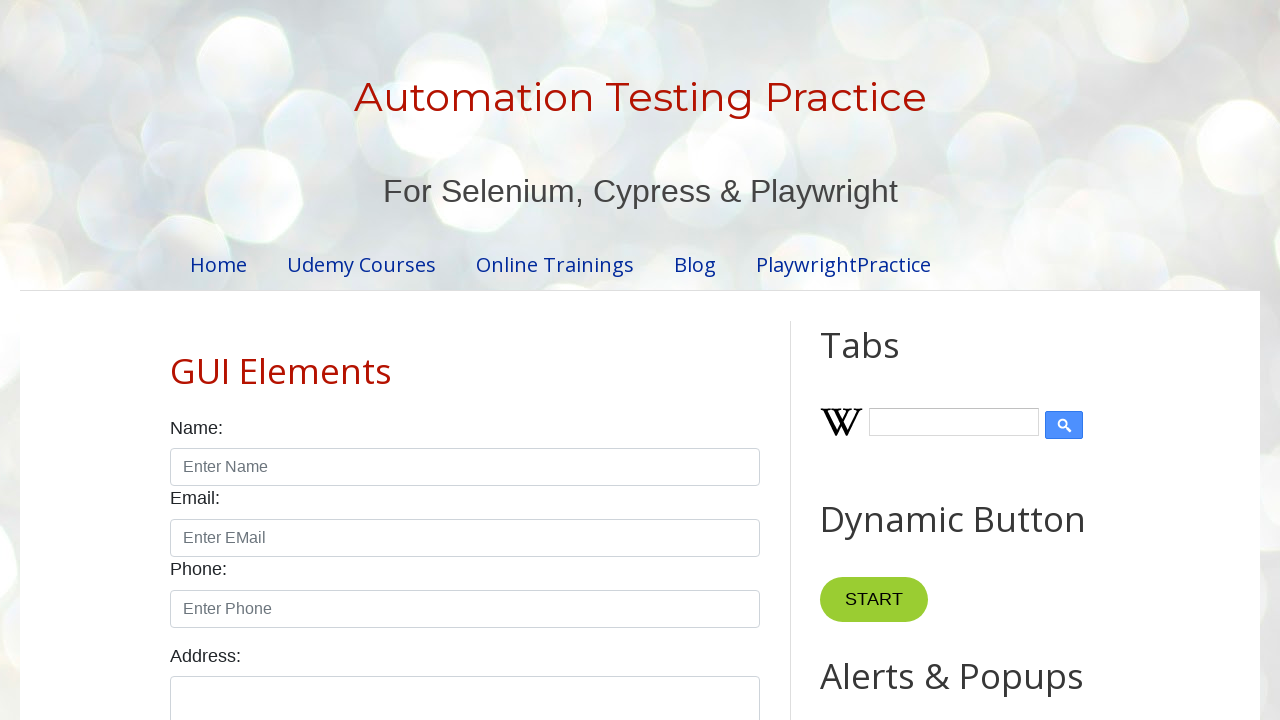

Performed double-click action on the button at (885, 360) on xpath=//*[@id="HTML10"]/div[1]/button
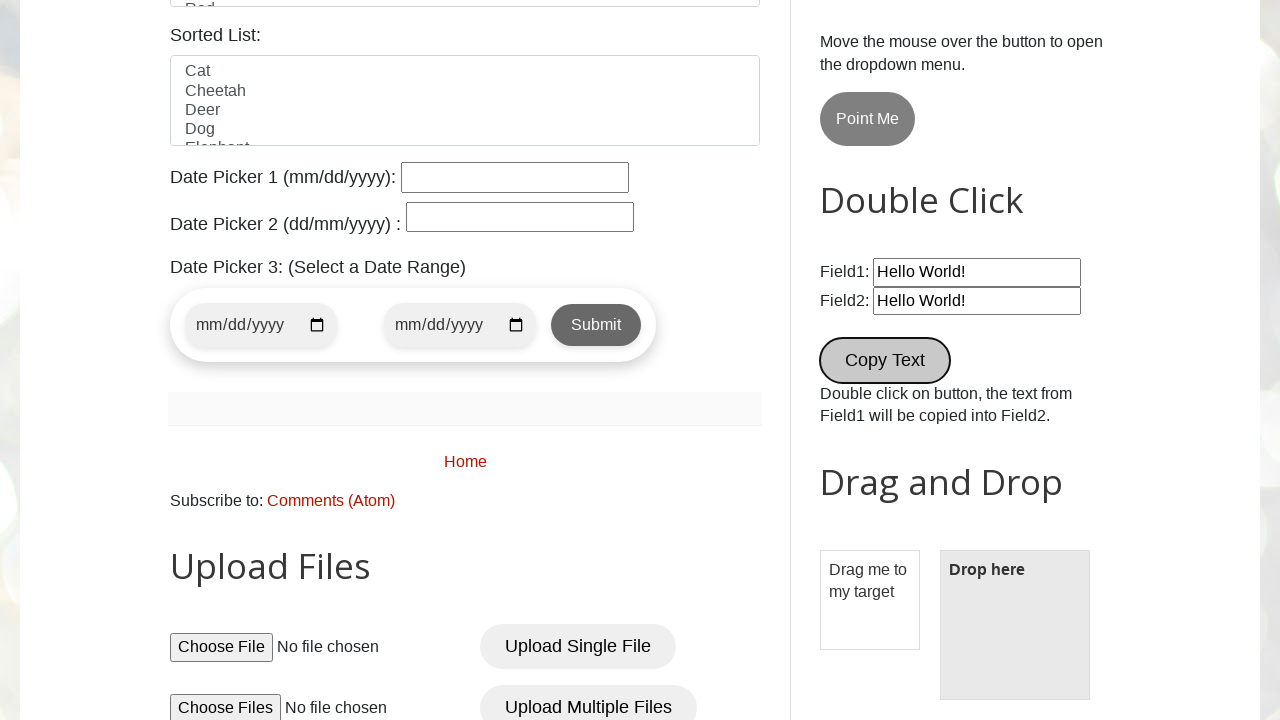

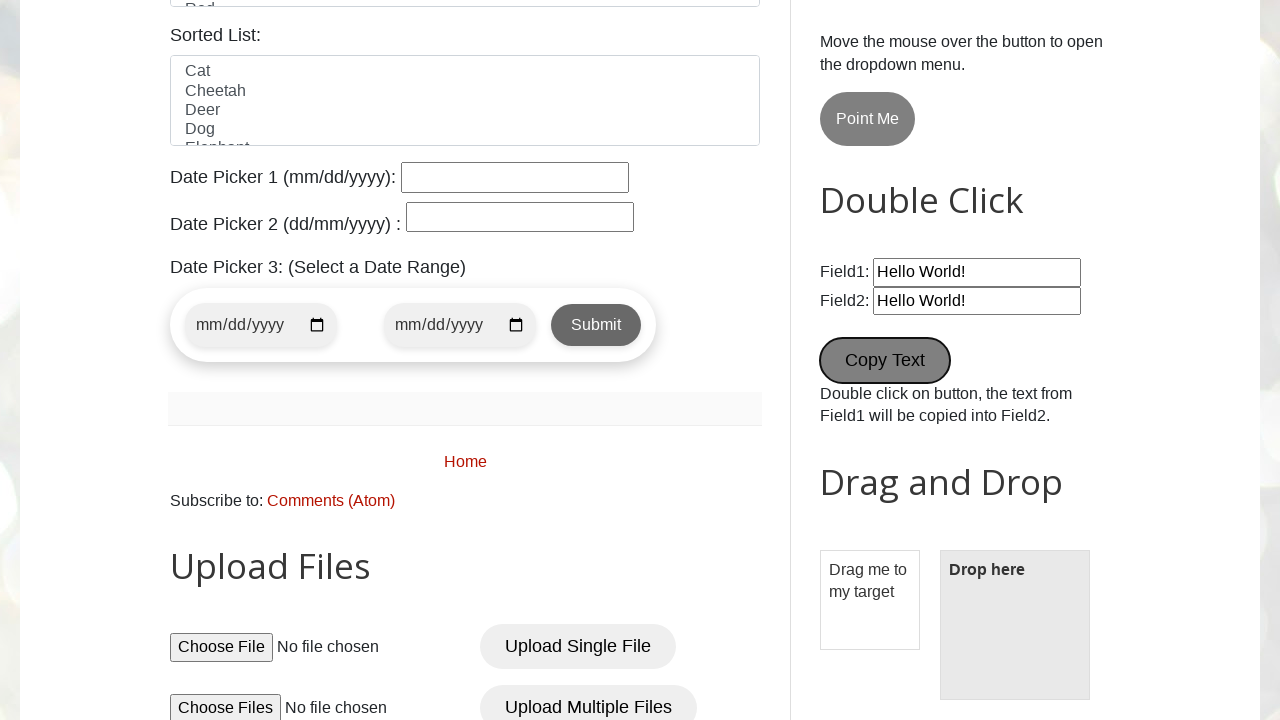